Tests hover functionality for user 3 by hovering over their image, verifying the name appears, and clicking through to their profile page

Starting URL: https://the-internet.herokuapp.com/hovers

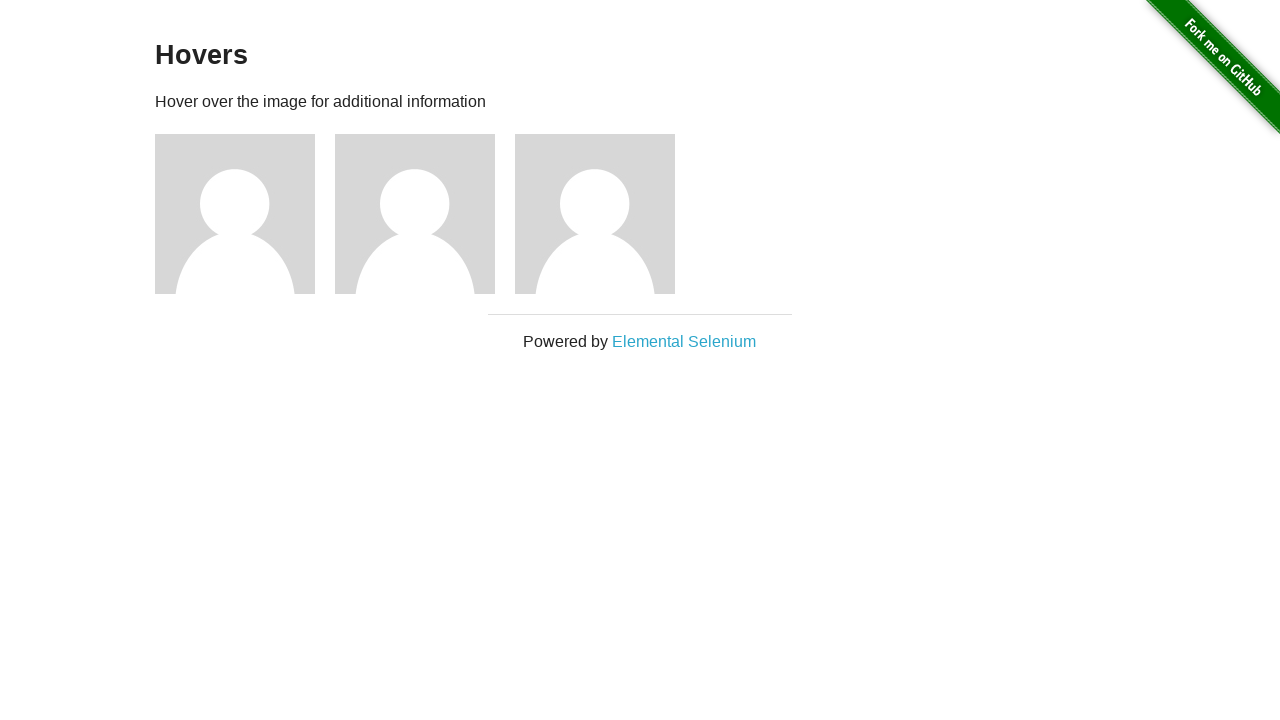

Hovered over user 3's image at (605, 214) on //*[@class="figure"][3]
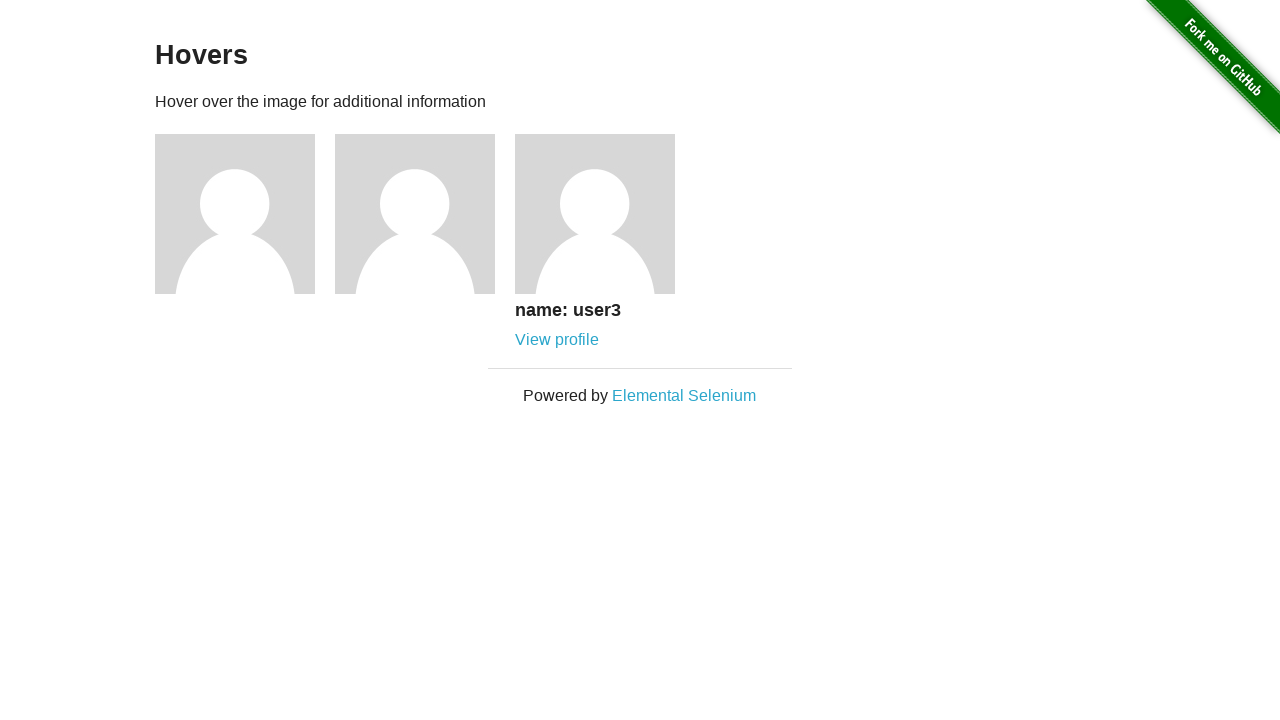

Located user3 name element
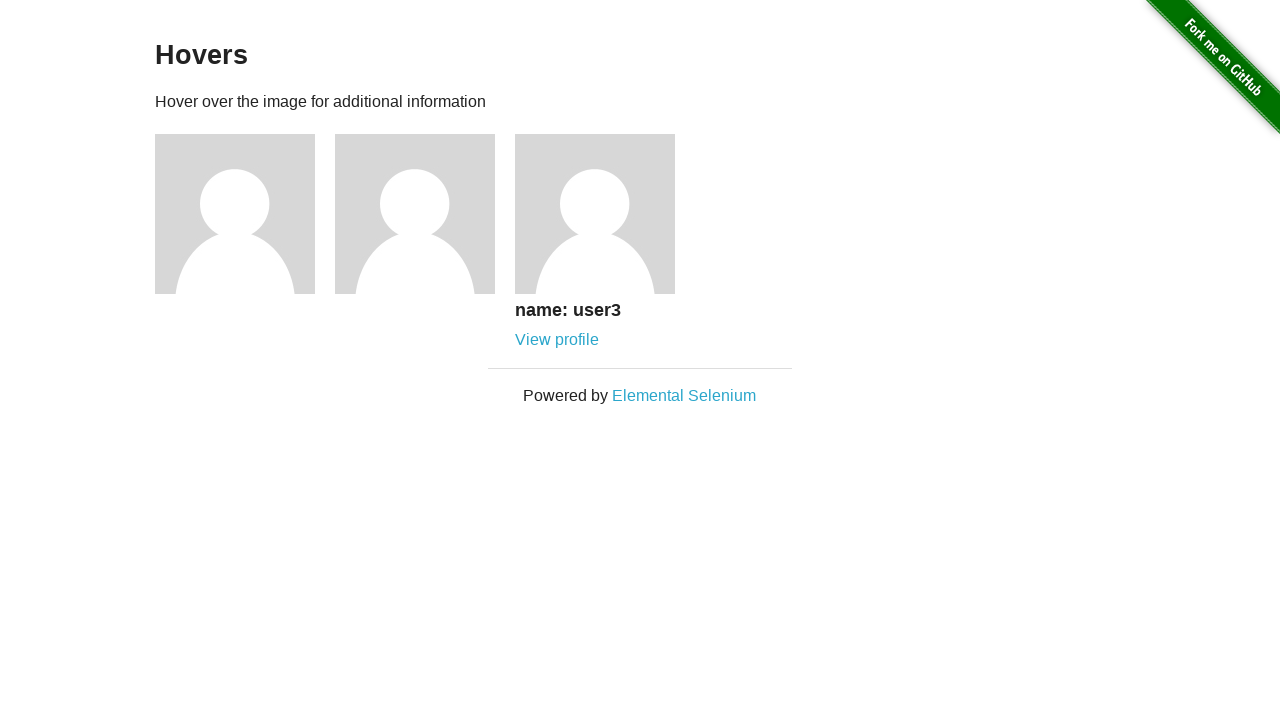

Verified that user3 name is visible after hover
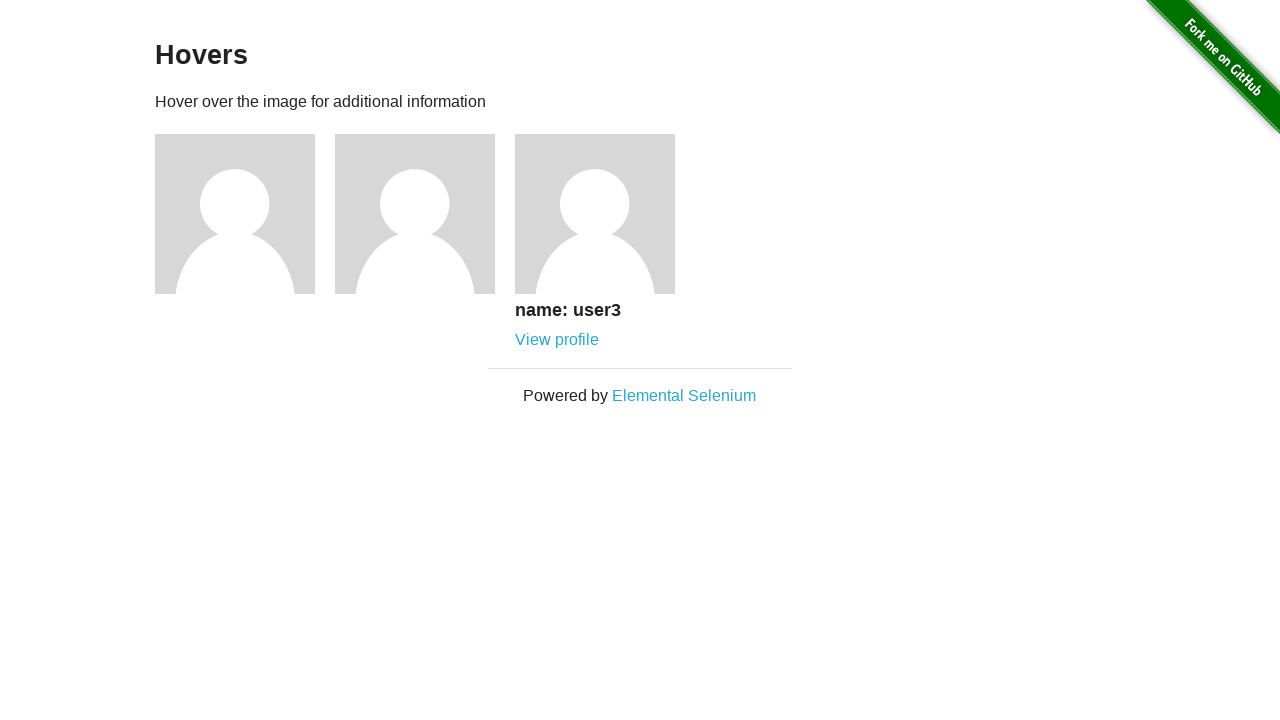

Clicked on user3's profile link at (557, 340) on //a[@href="/users/3"]
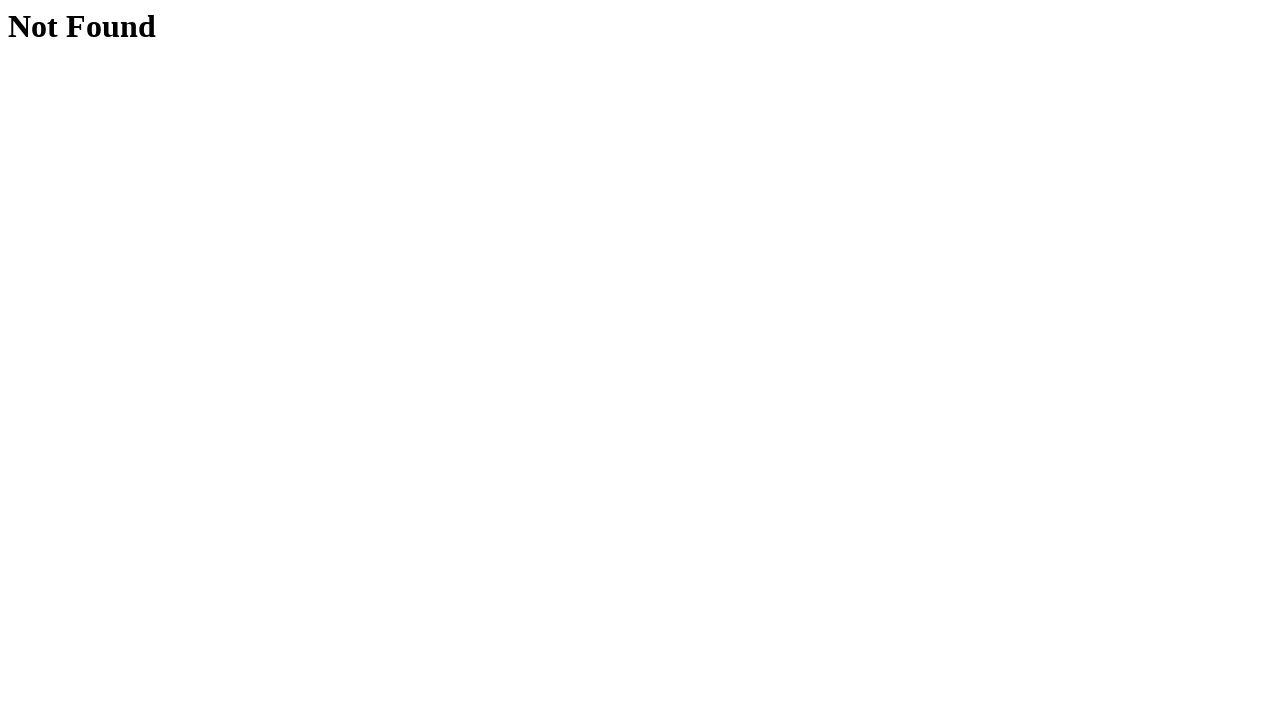

Page finished loading after navigation to user3 profile
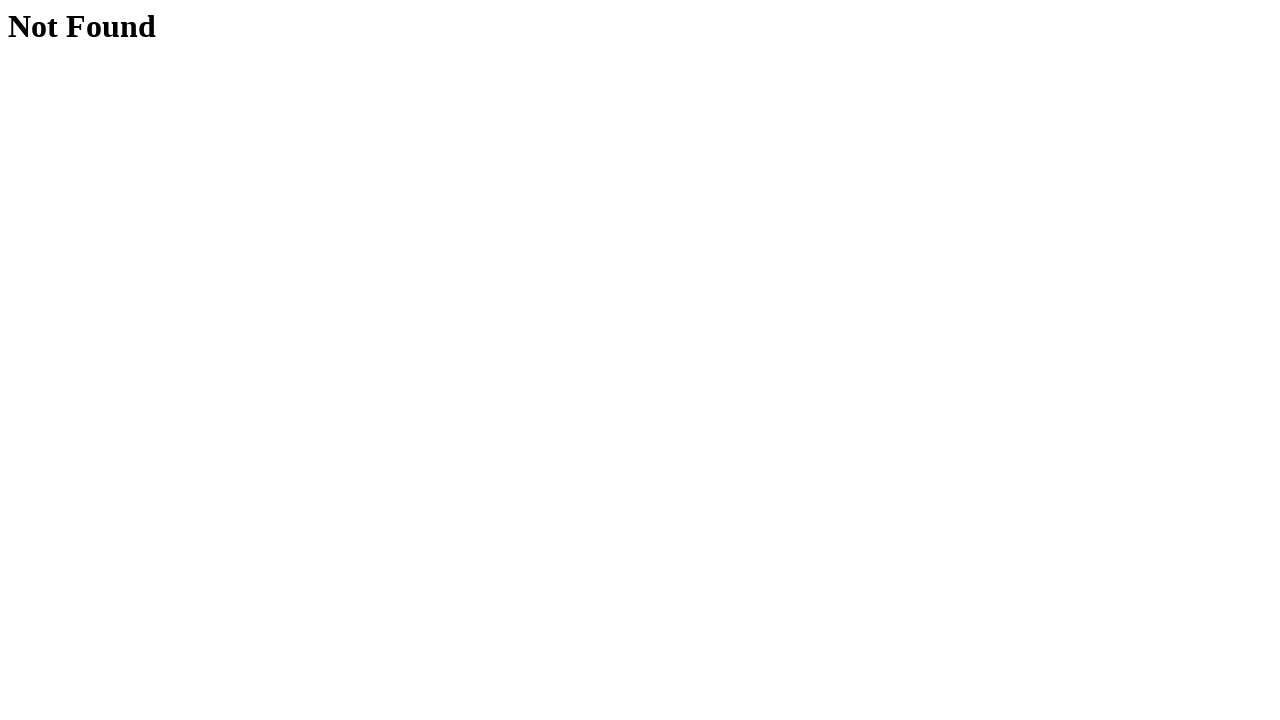

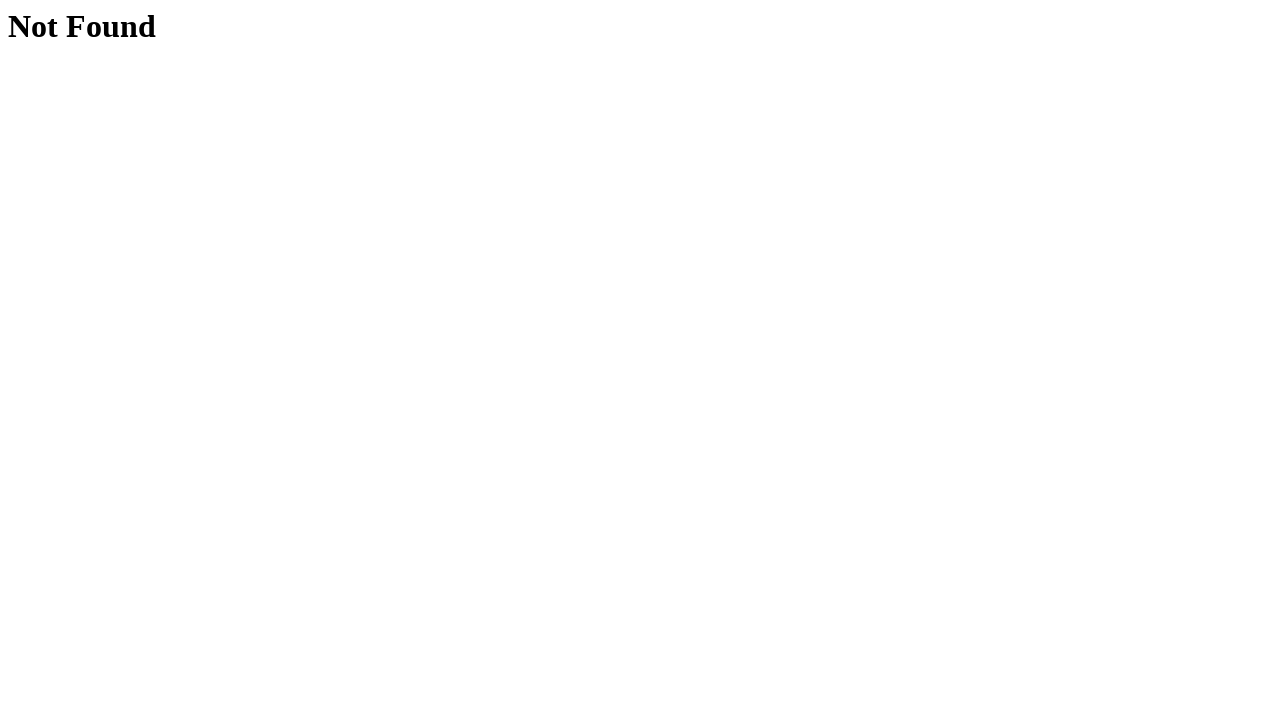